Tests iframe interaction by navigating through links, switching to an iframe, and filling a form field inside it

Starting URL: https://teserat.github.io/welcome/

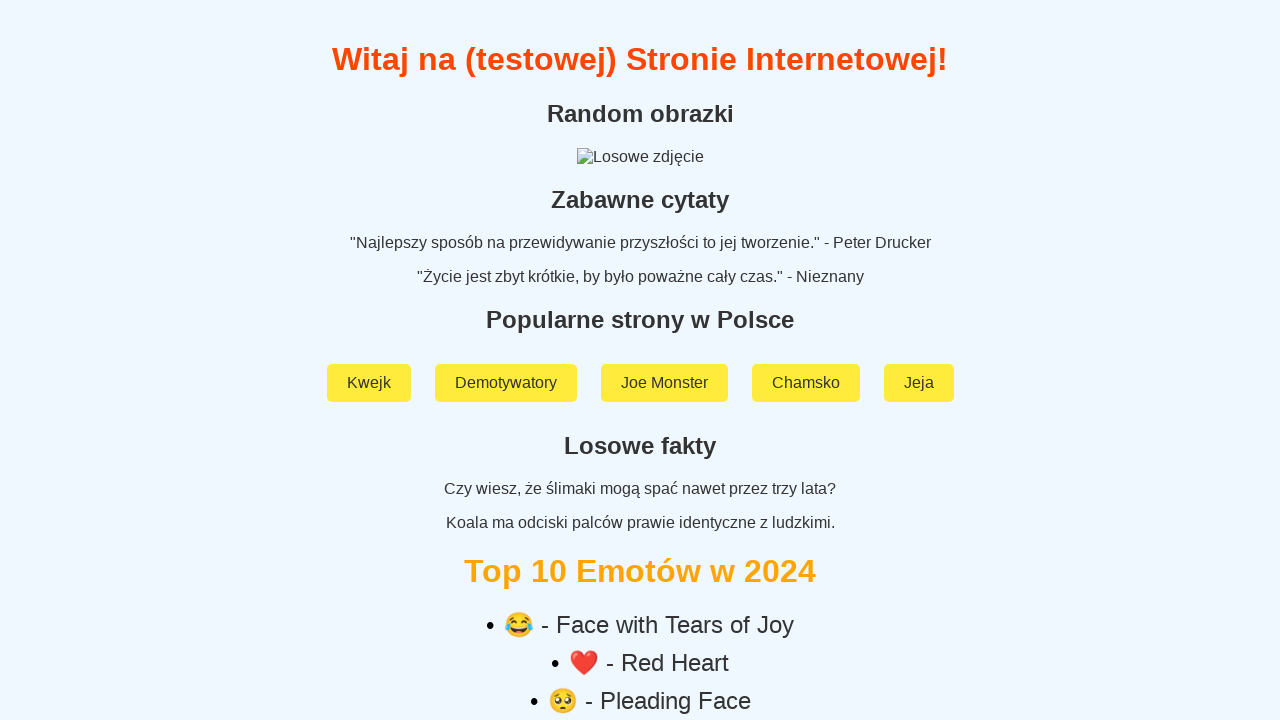

Clicked on 'Rozchodniak' link at (640, 592) on text=Rozchodniak
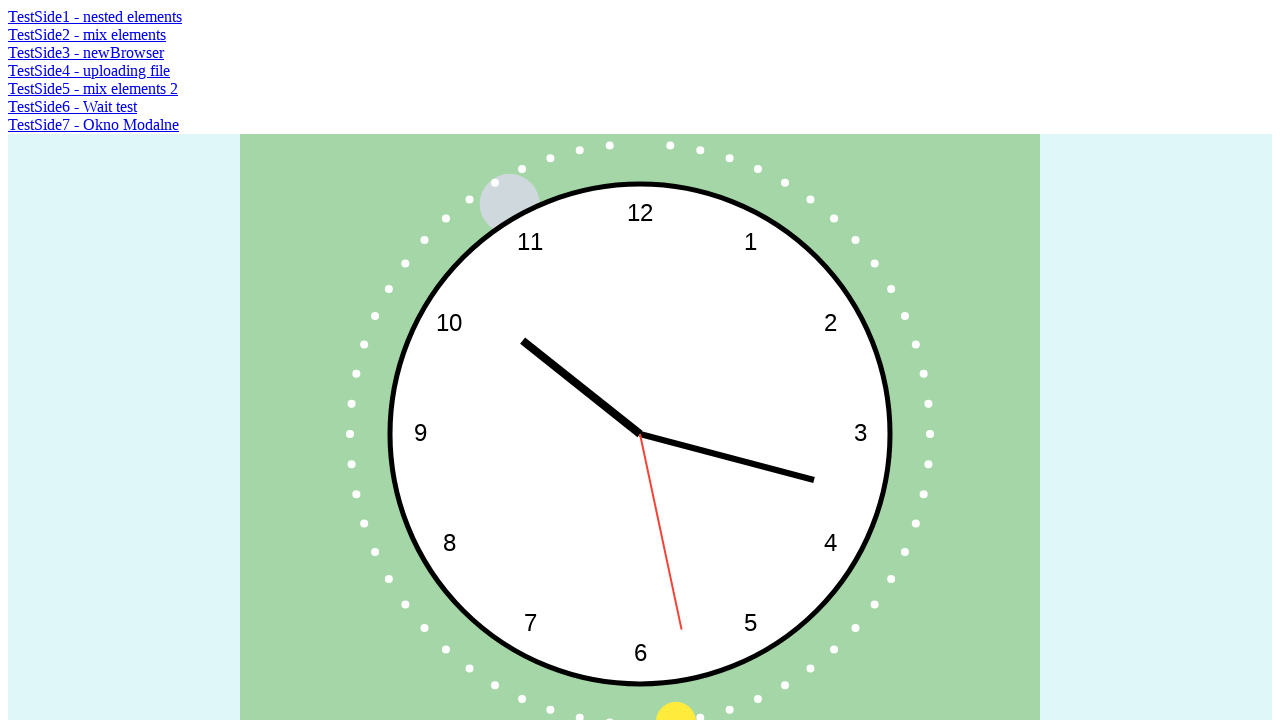

Clicked on 'TestSide3 - newBrowser' link at (86, 52) on text=TestSide3 - newBrowser
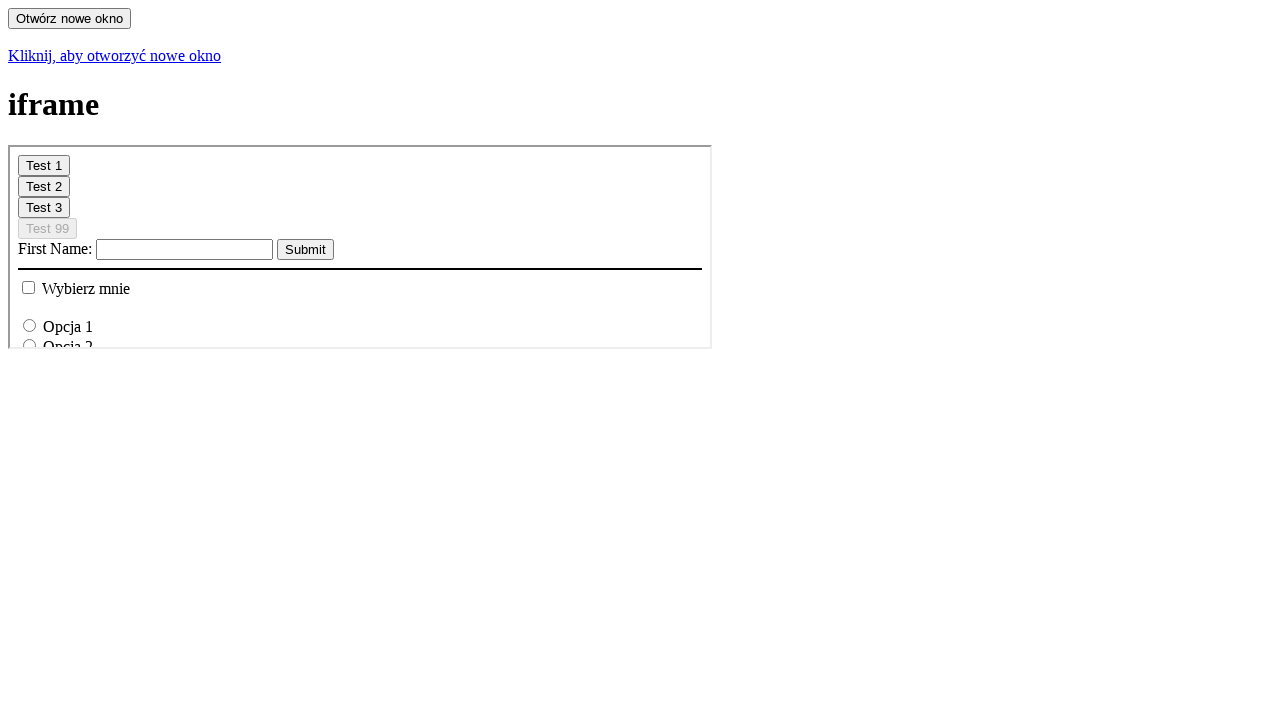

Located iframe with src='testWeb2.html'
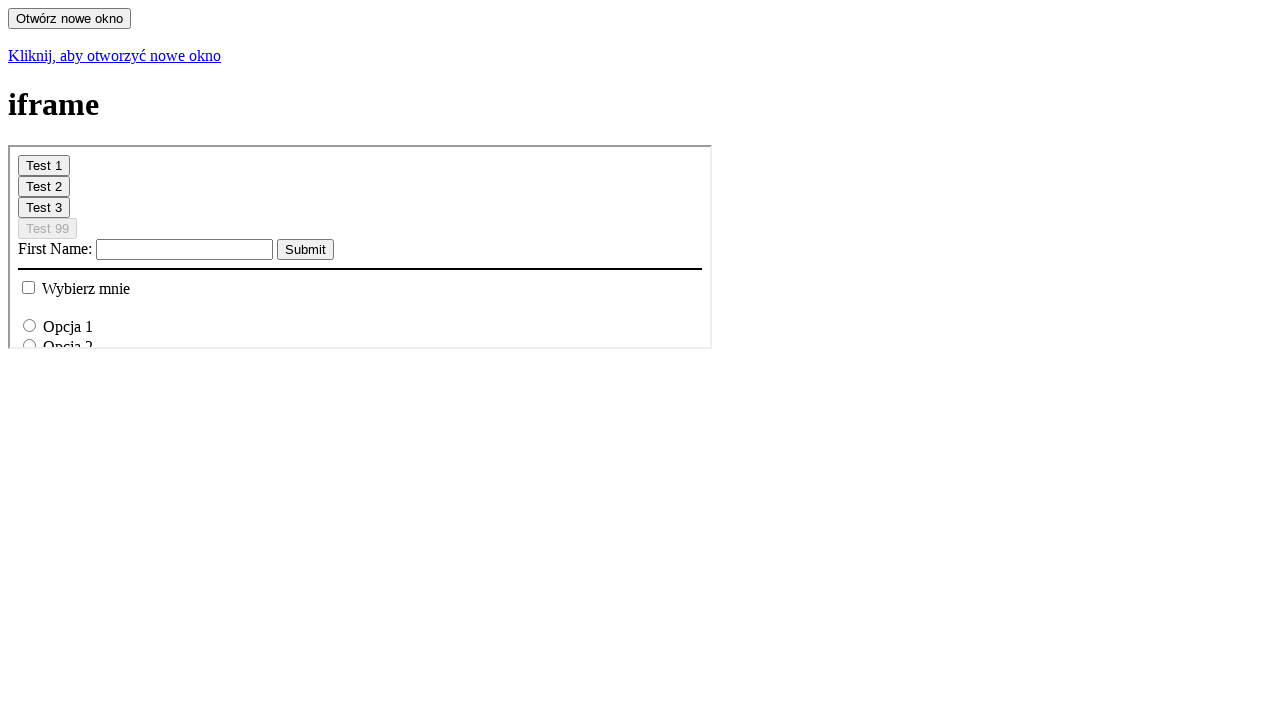

Filled form field #fname inside iframe with 'Czupakabra!!!' on [src='testWeb2.html'] >> internal:control=enter-frame >> #fname
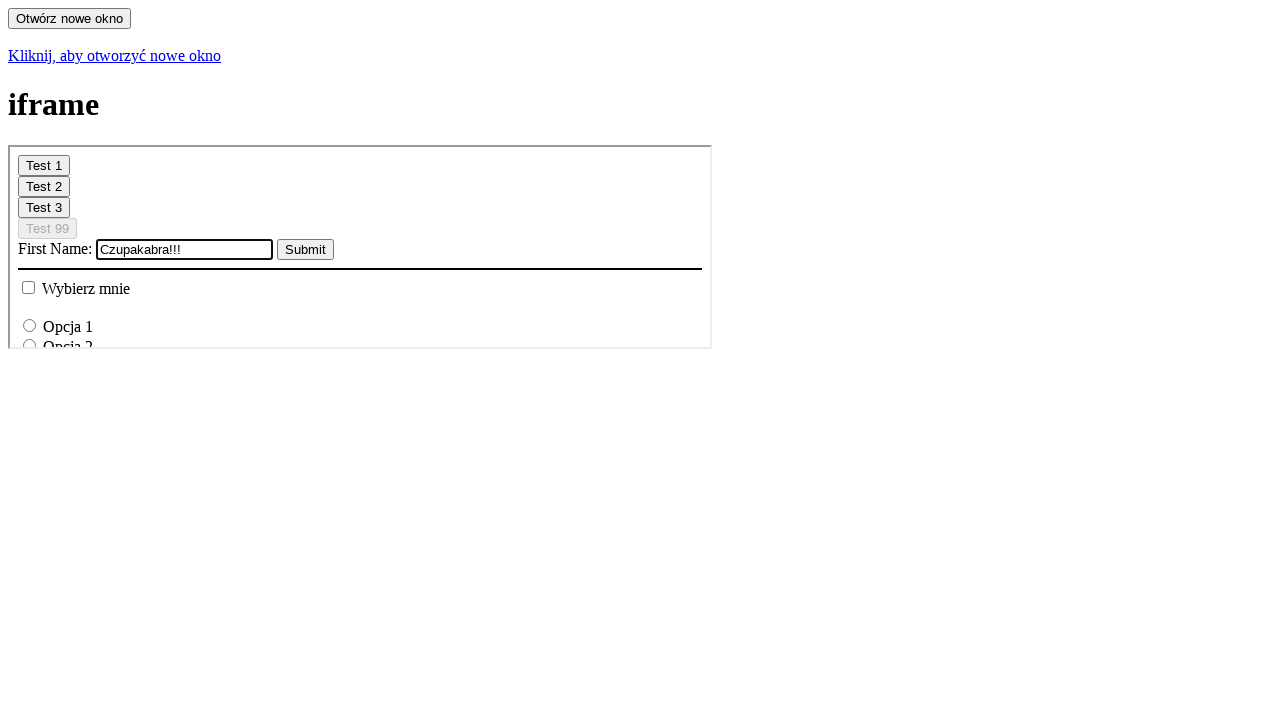

Retrieved h1 text content from main page
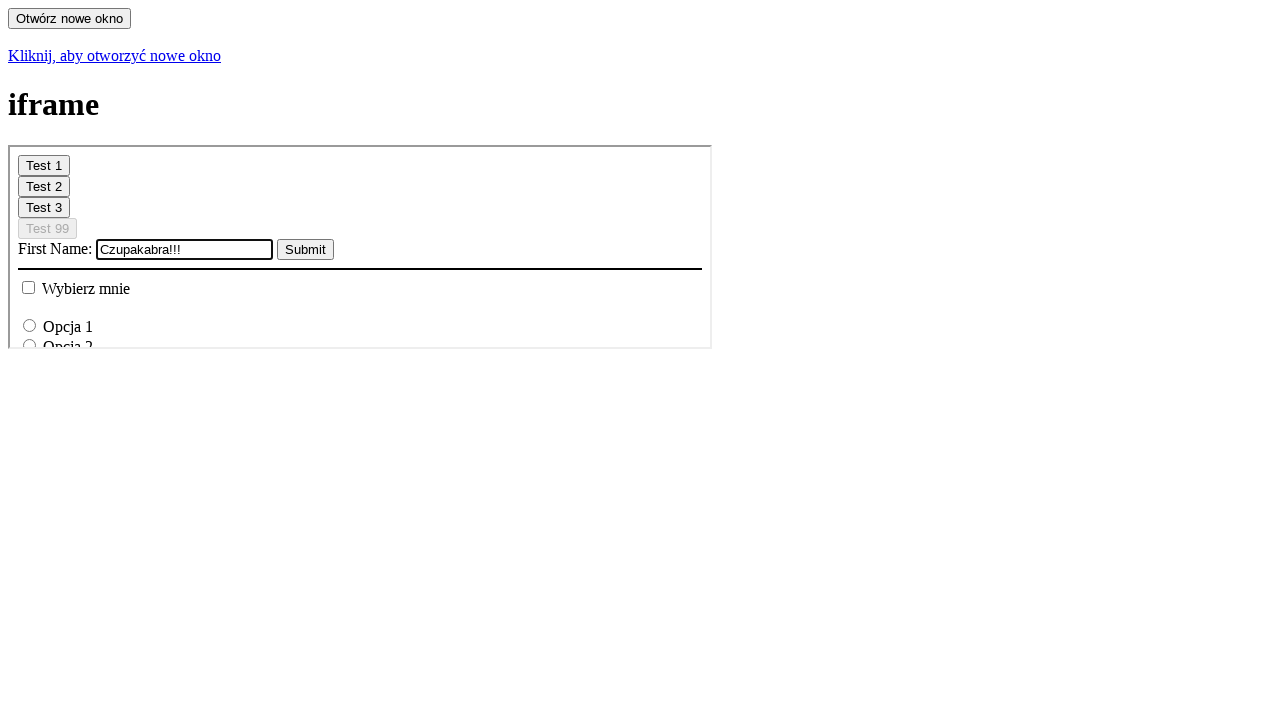

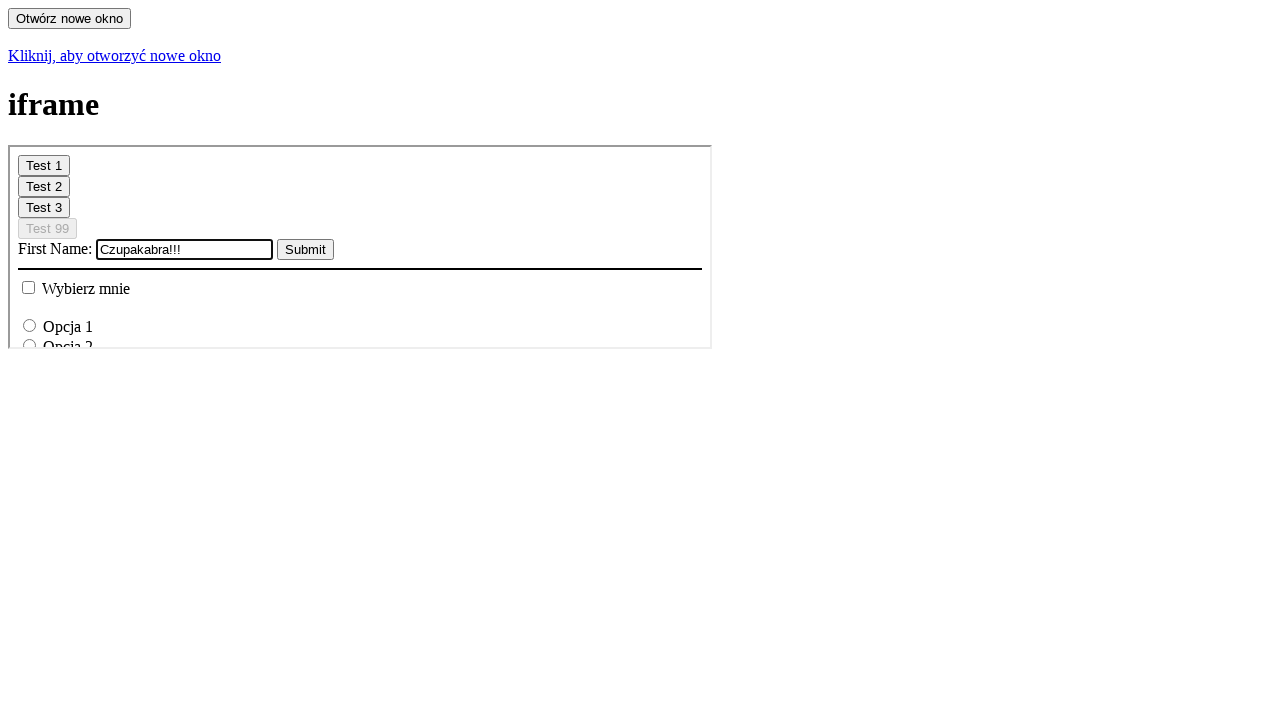